Tests that the Clear completed button is hidden when no items are completed

Starting URL: https://demo.playwright.dev/todomvc

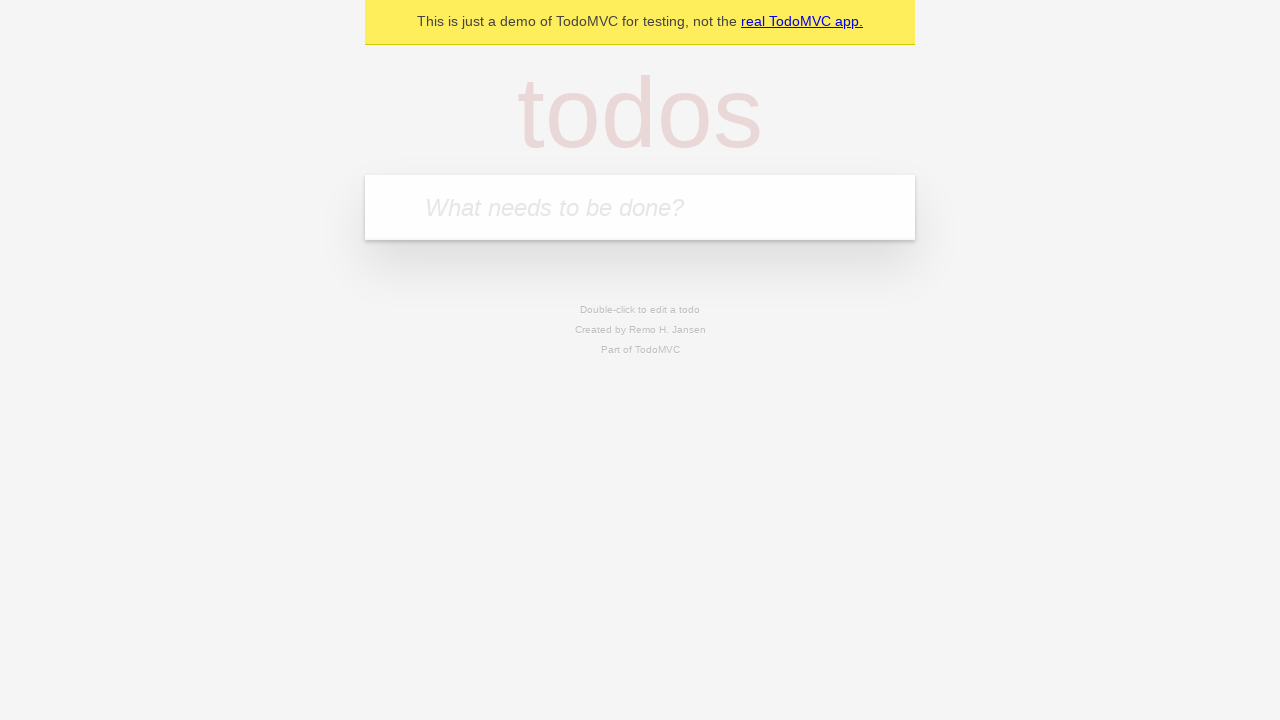

Filled new todo input with 'buy some cheese' on .new-todo
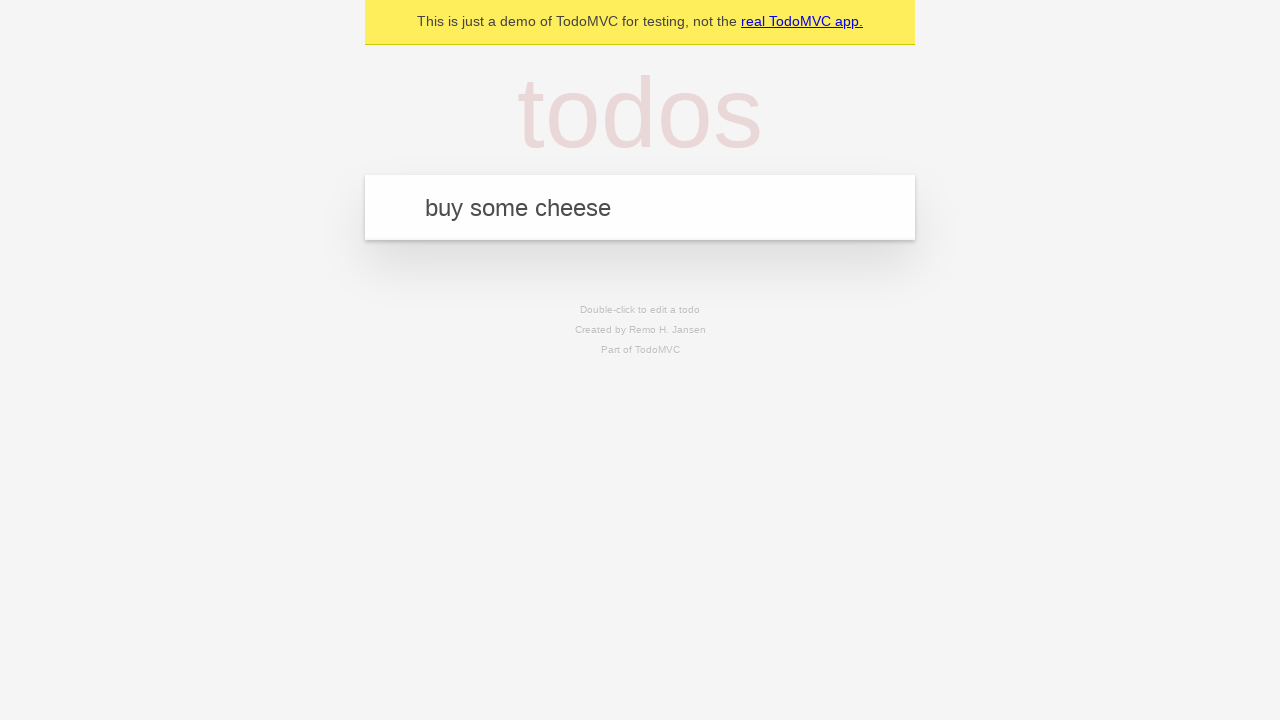

Pressed Enter to add first todo on .new-todo
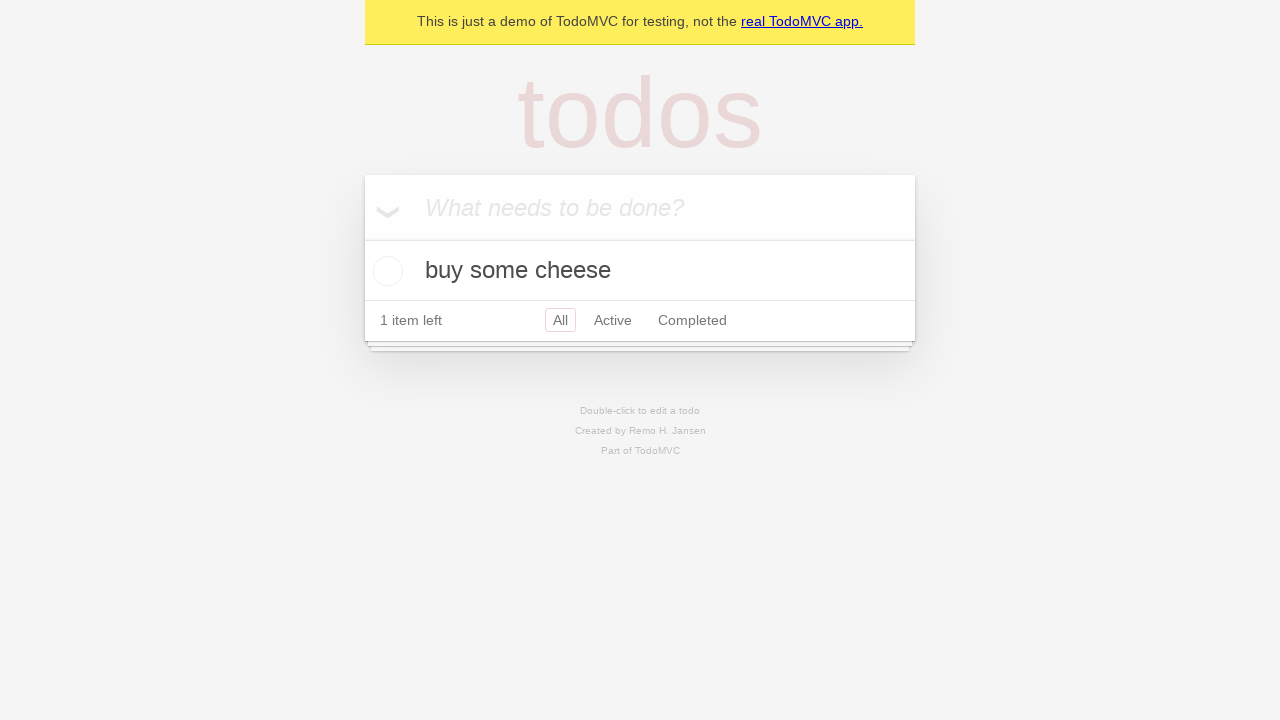

Filled new todo input with 'feed the cat' on .new-todo
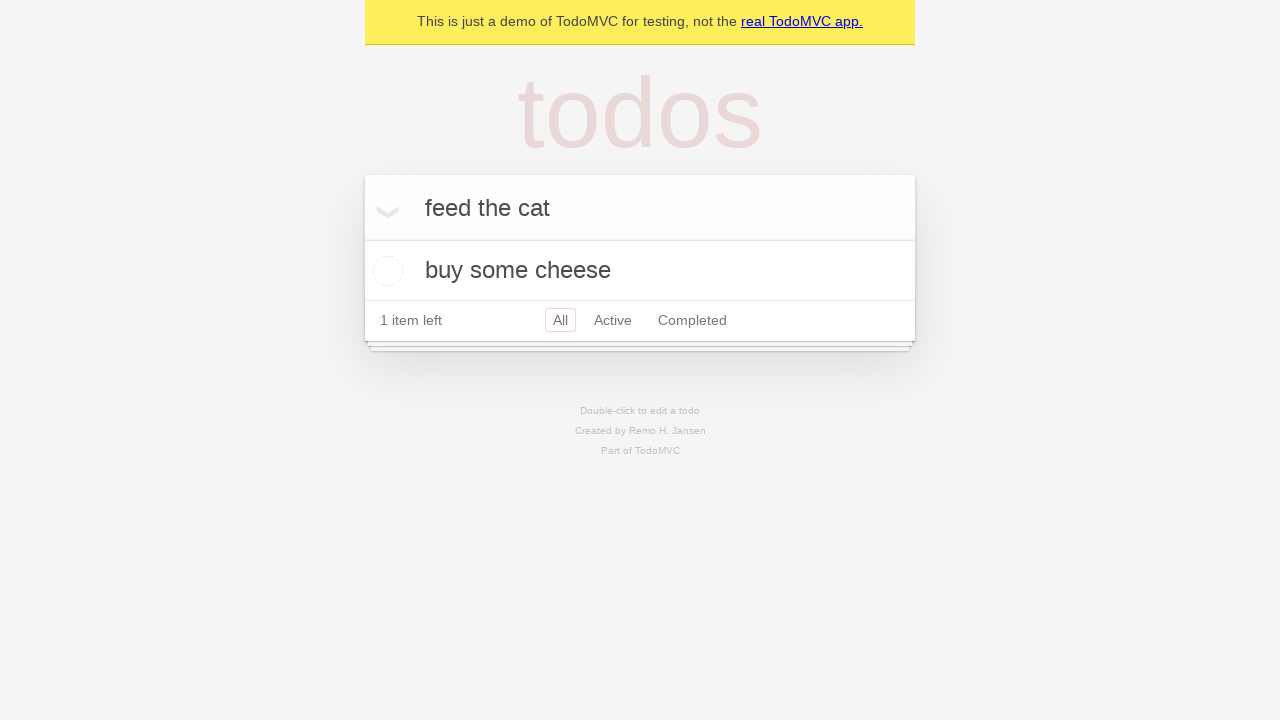

Pressed Enter to add second todo on .new-todo
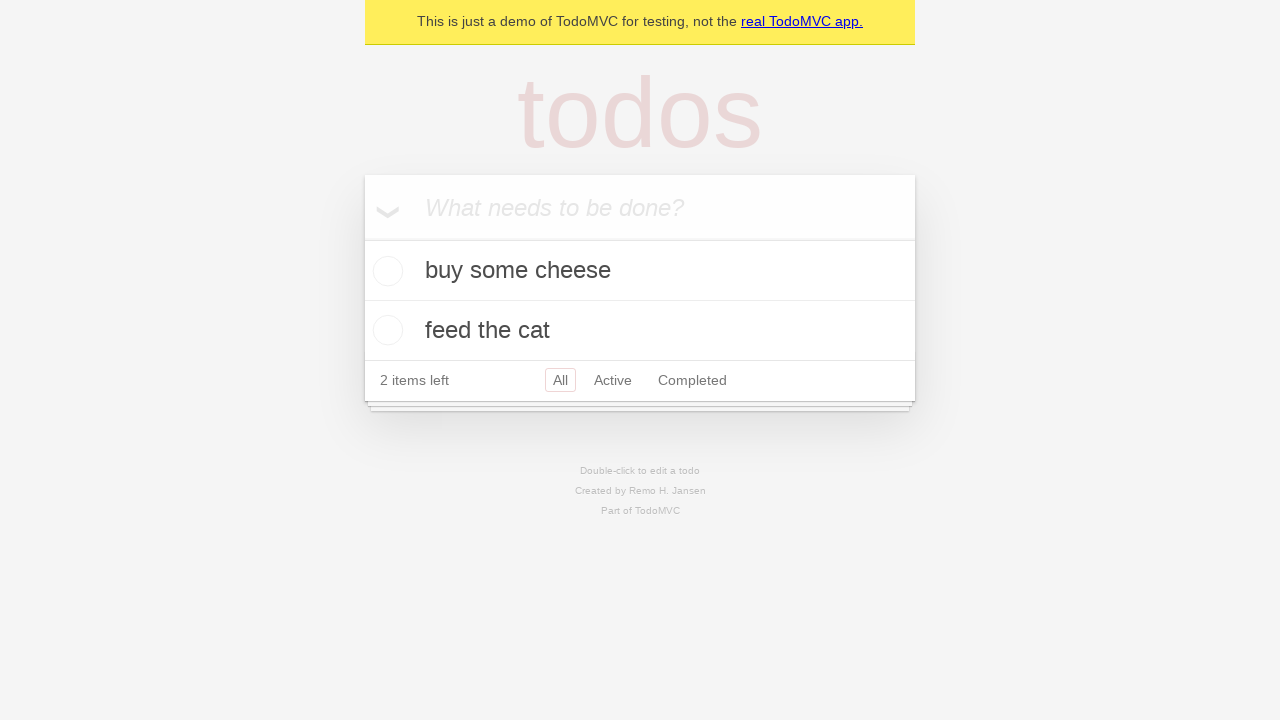

Filled new todo input with 'book a doctors appointment' on .new-todo
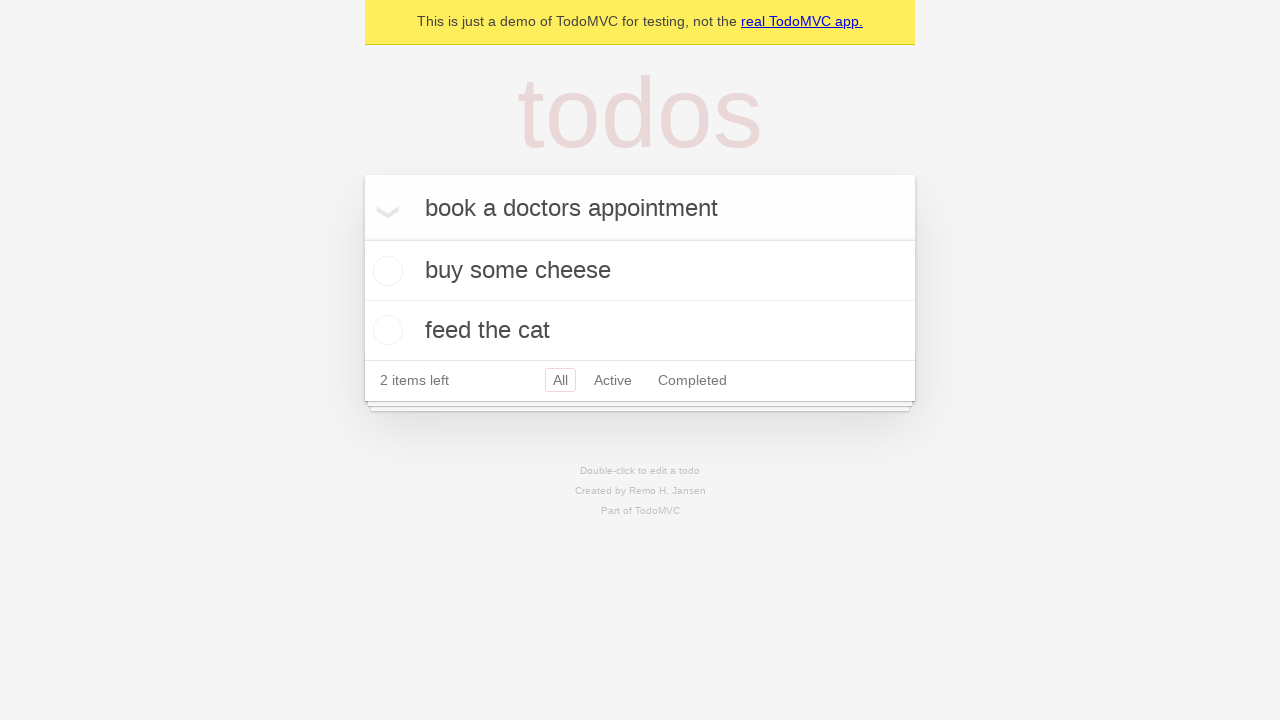

Pressed Enter to add third todo on .new-todo
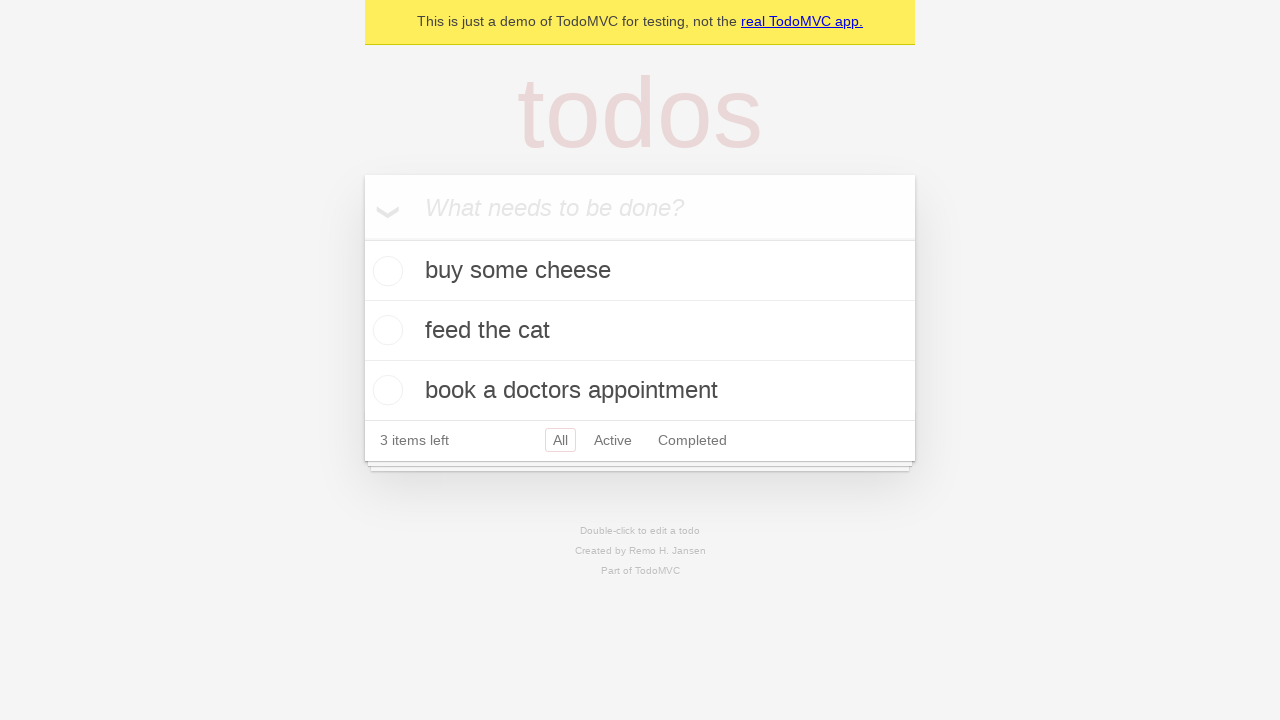

Checked the first todo item as completed at (385, 271) on .todo-list li .toggle >> nth=0
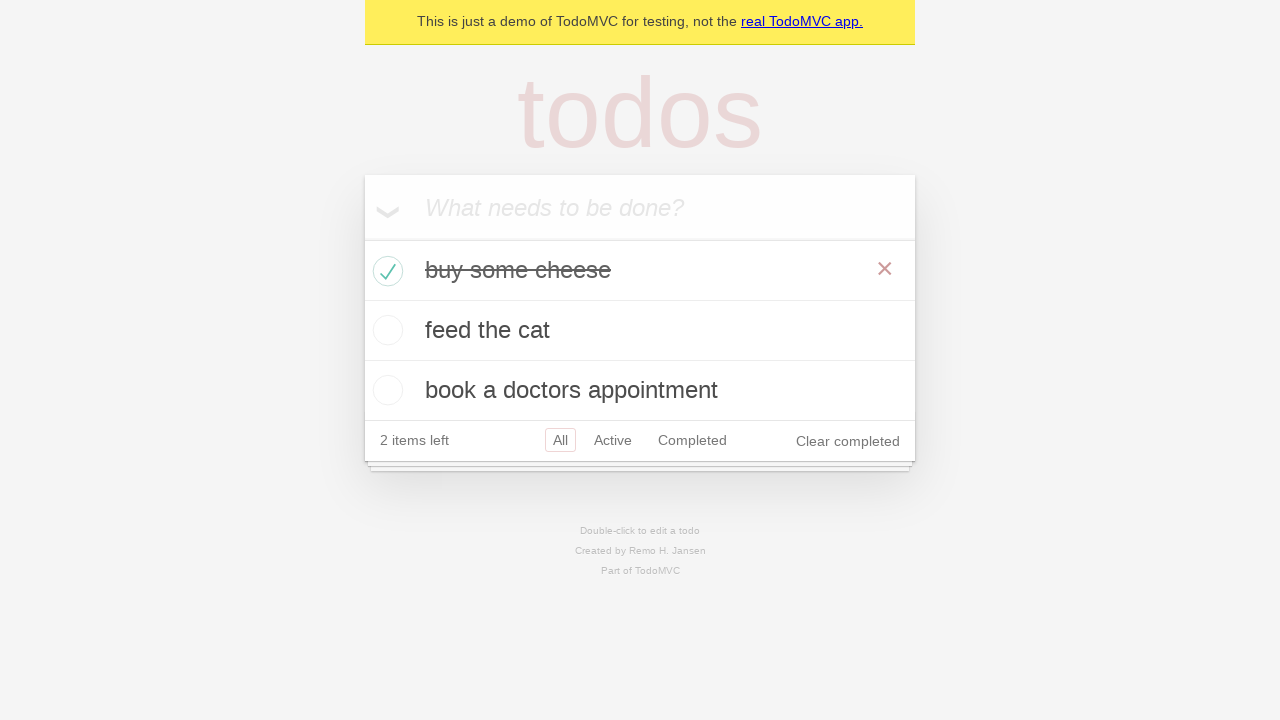

Clicked Clear completed button to remove completed item at (848, 441) on .clear-completed
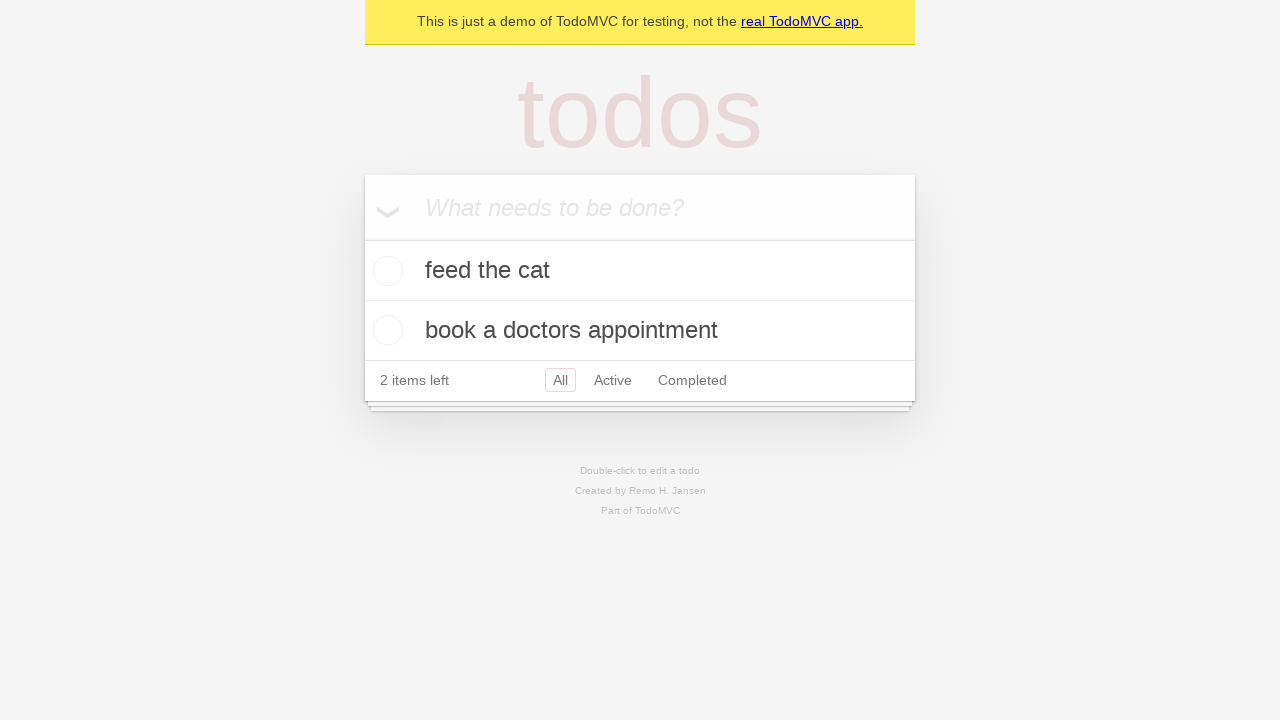

Clear completed button is hidden when no items are completed
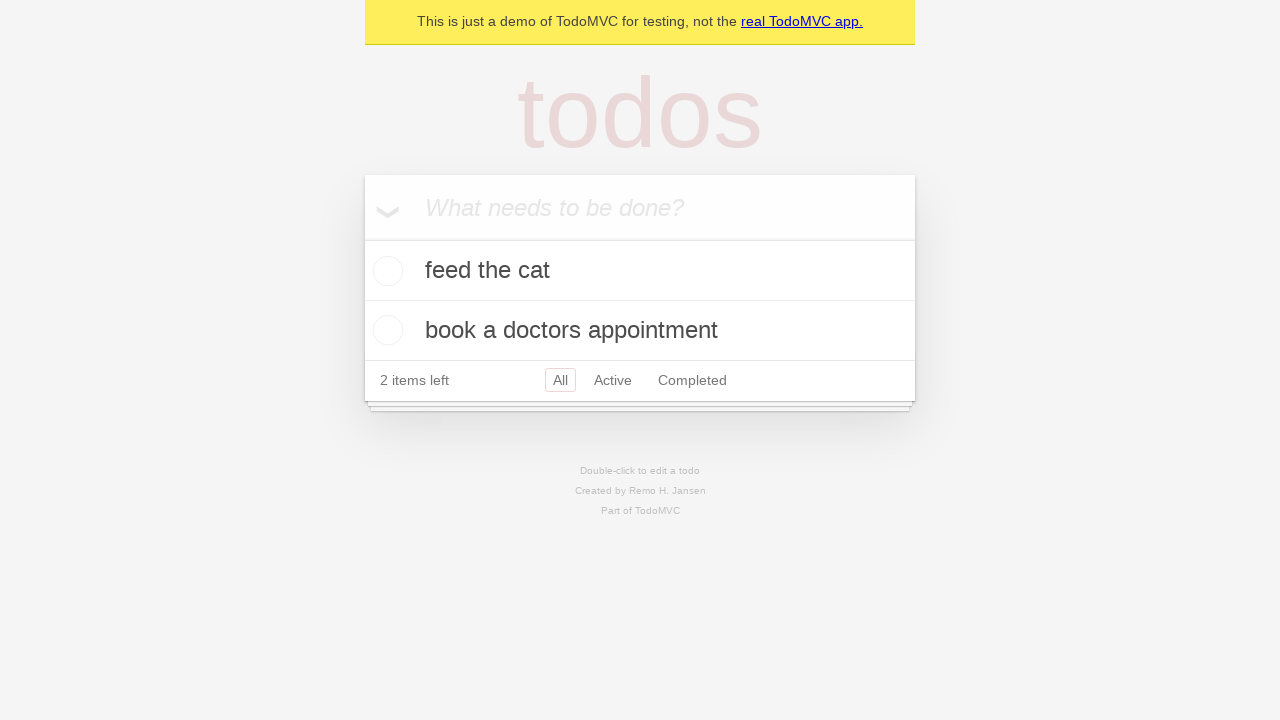

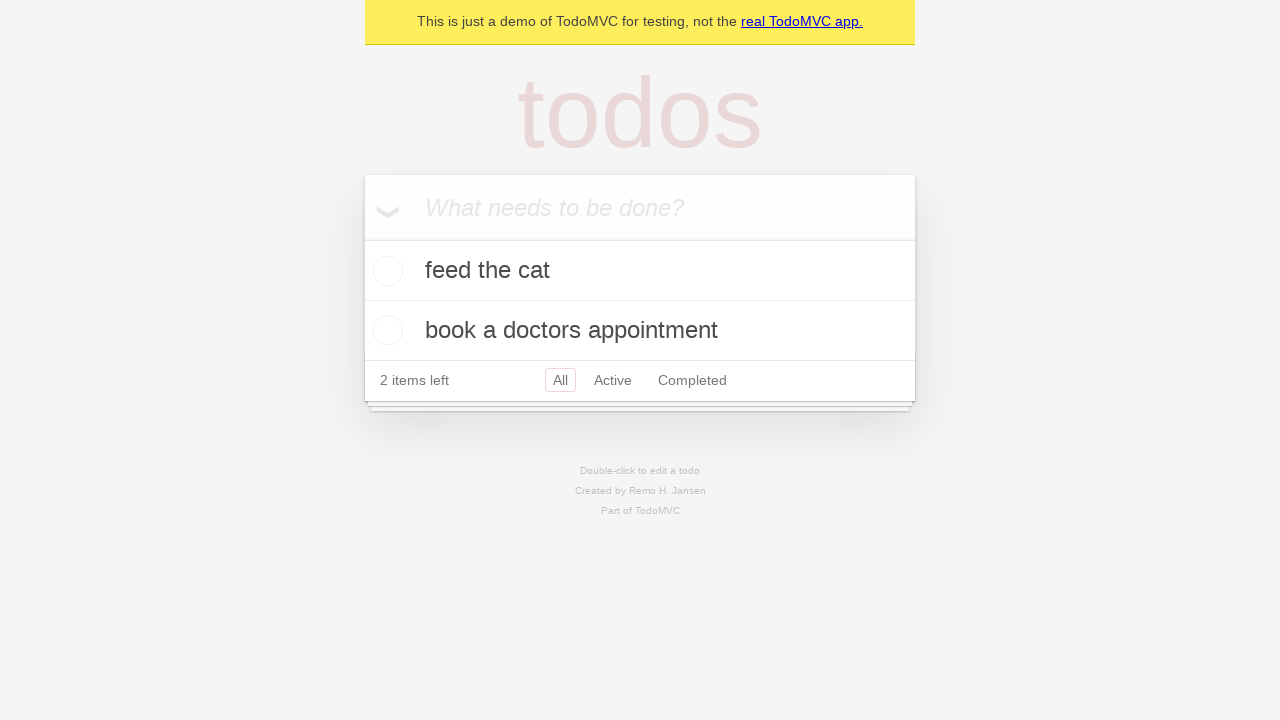